Tests selecting the first option in a dropdown and verifying the selection

Starting URL: https://the-internet.herokuapp.com/dropdown

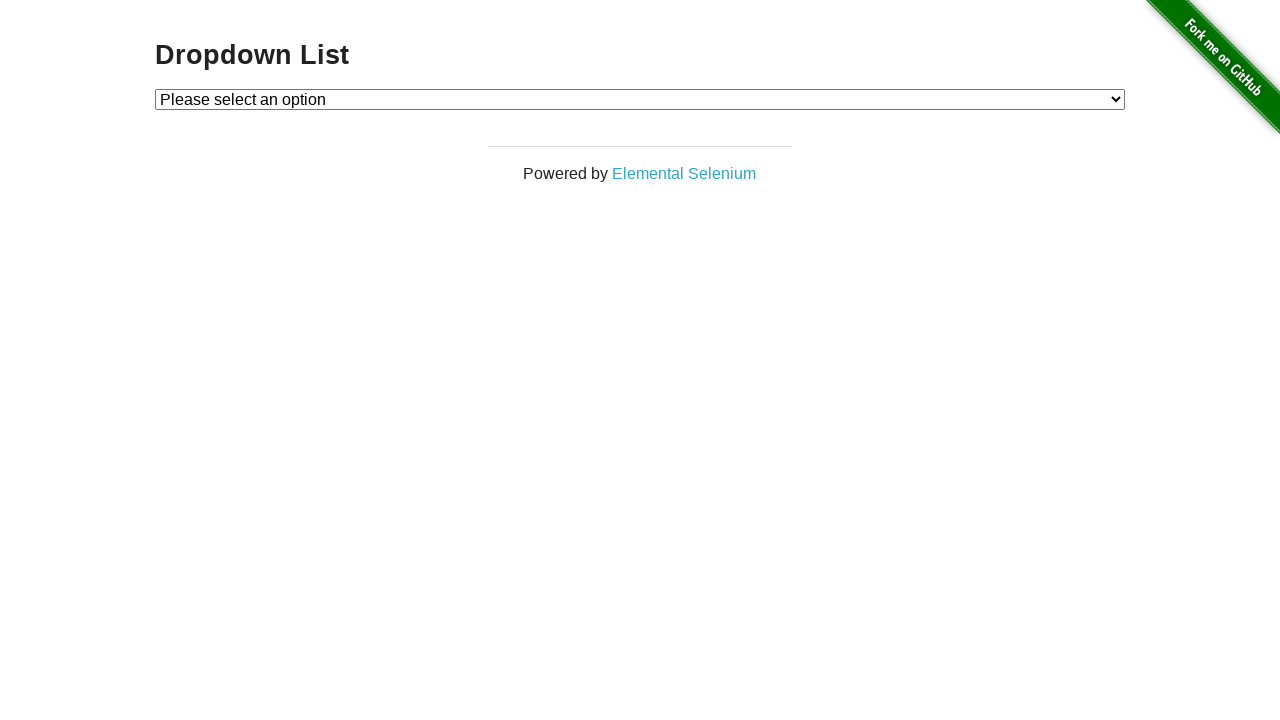

Navigated to dropdown test page
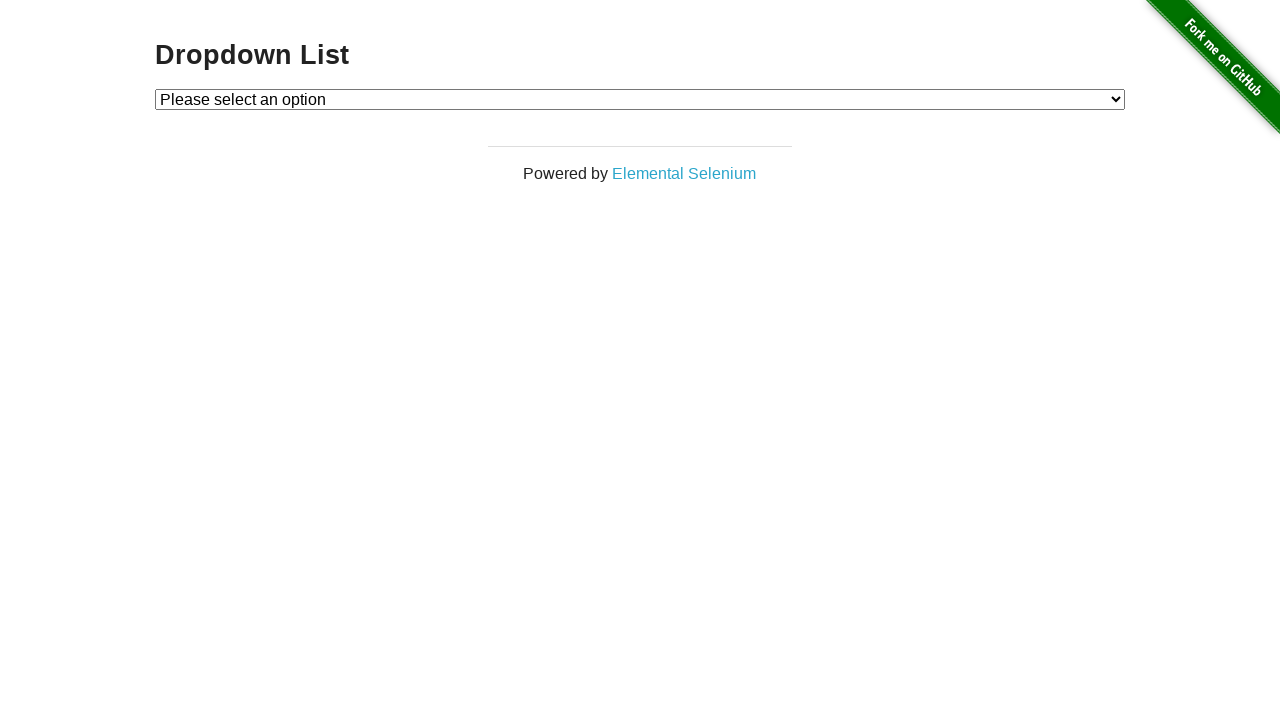

Selected the first option (value '1') from dropdown on #dropdown
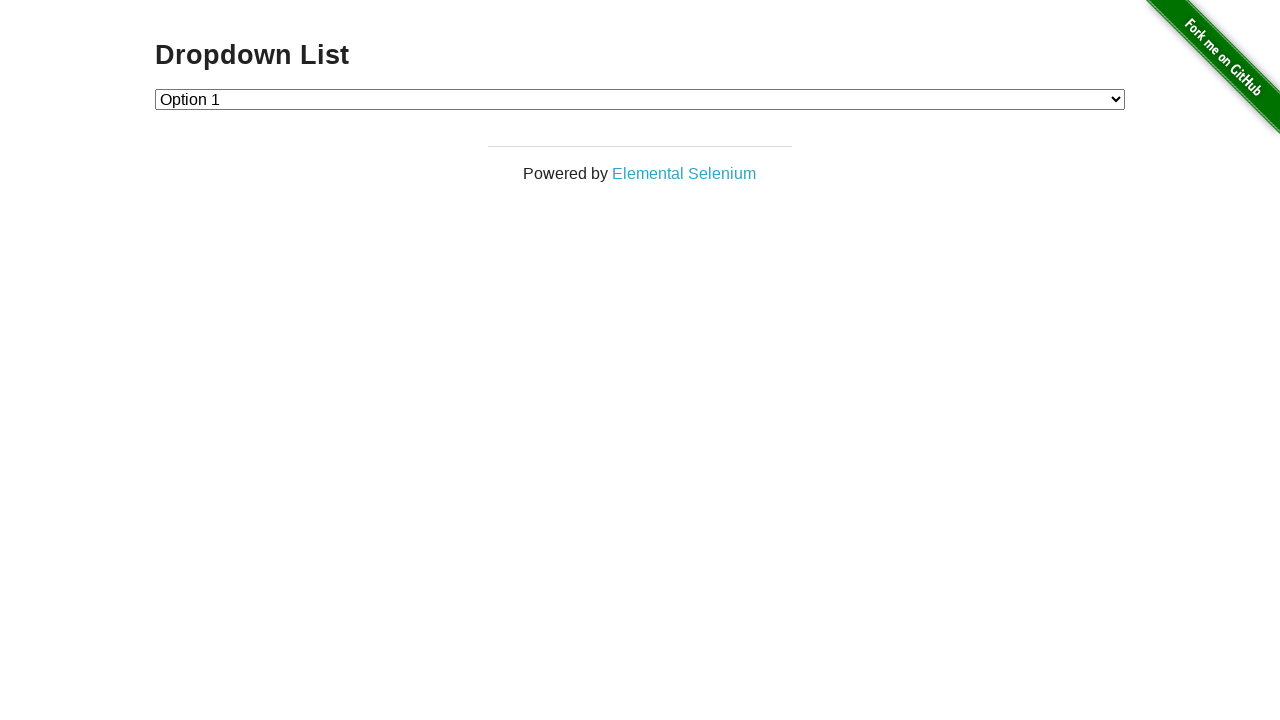

Retrieved dropdown selected value
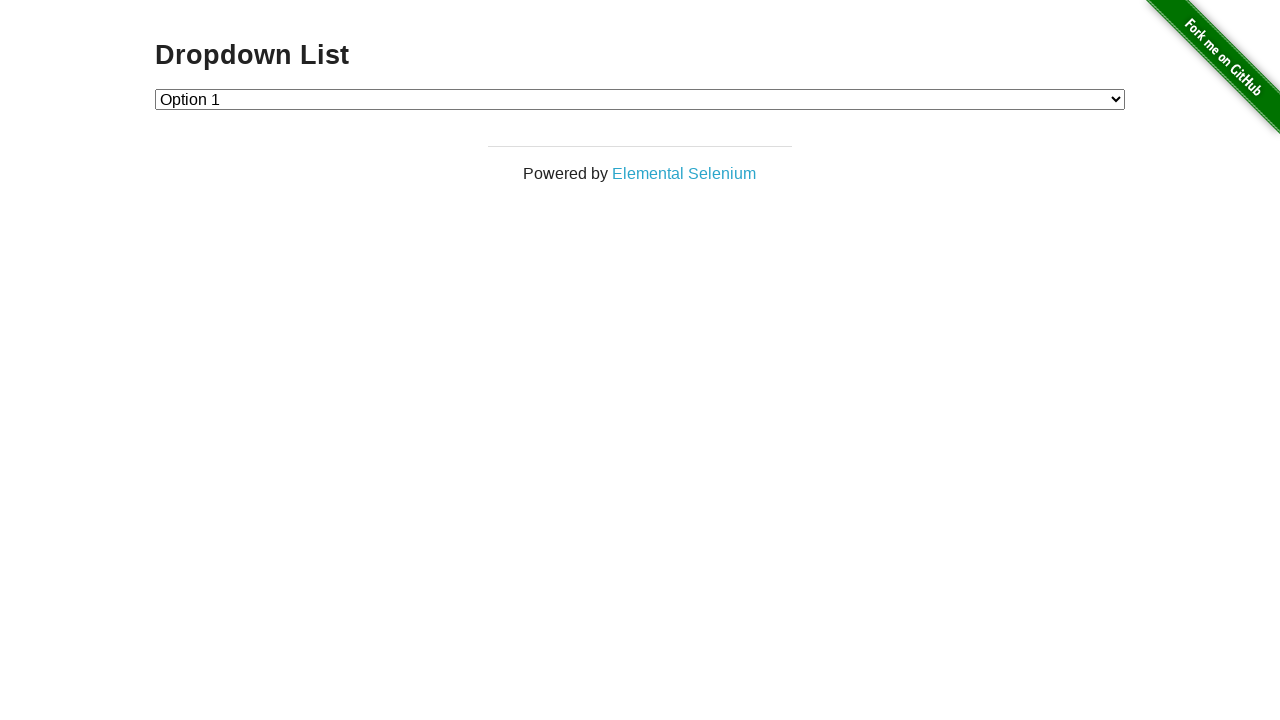

Retrieved dropdown selected text
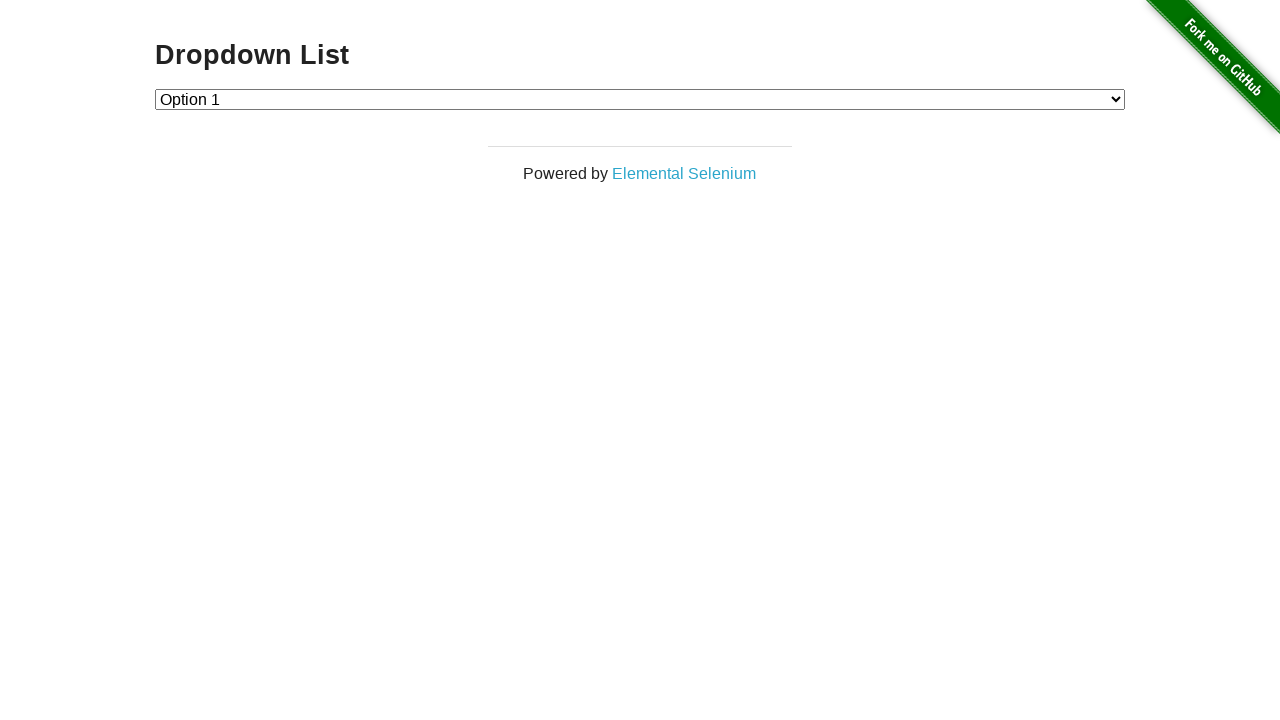

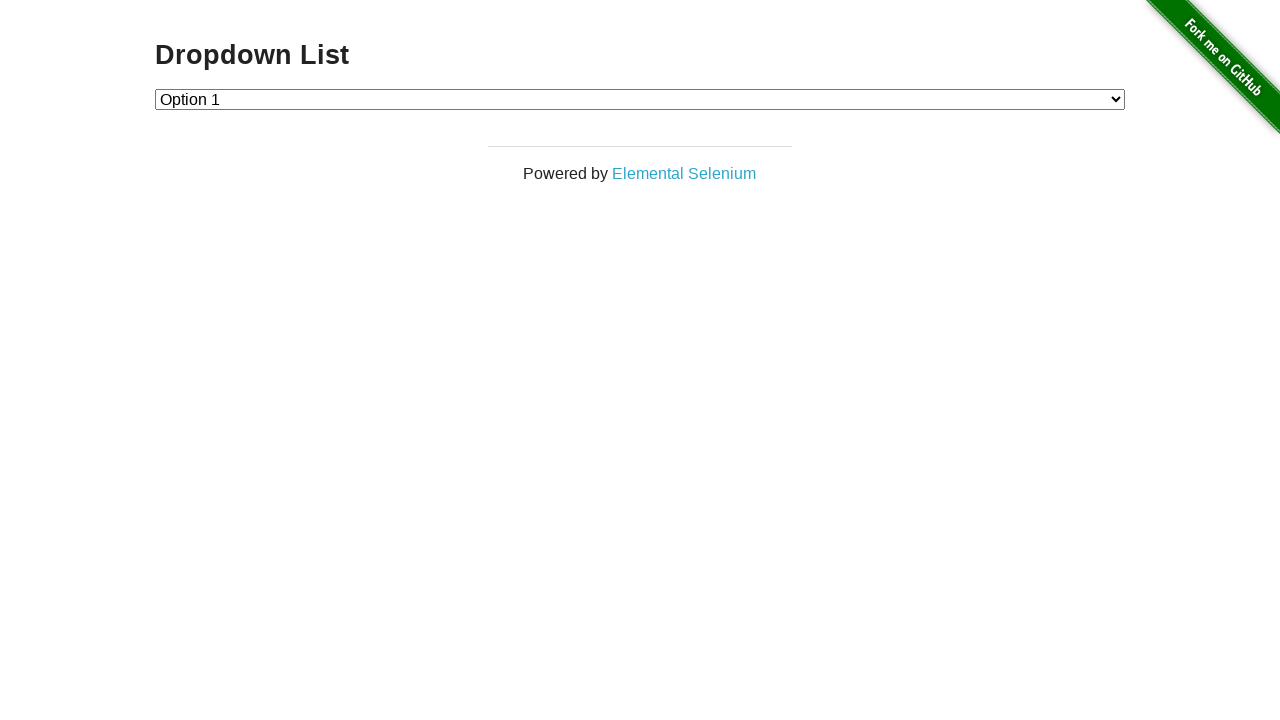